Tests right-click context menu functionality by right-clicking on an element, selecting "Delete" from the context menu, and accepting the resulting alert dialog

Starting URL: https://swisnl.github.io/jQuery-contextMenu/demo.html

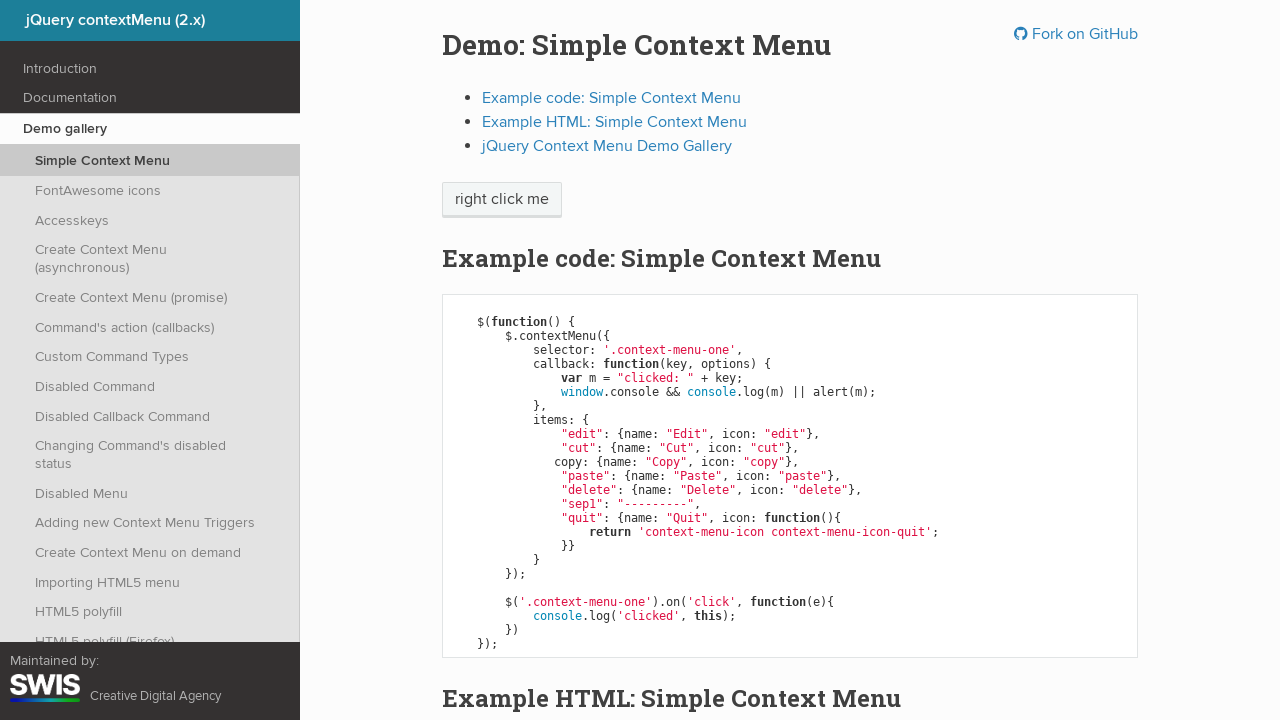

Right-clicked on 'right click me' element to open context menu at (502, 200) on //span[contains(.,'right click me')]
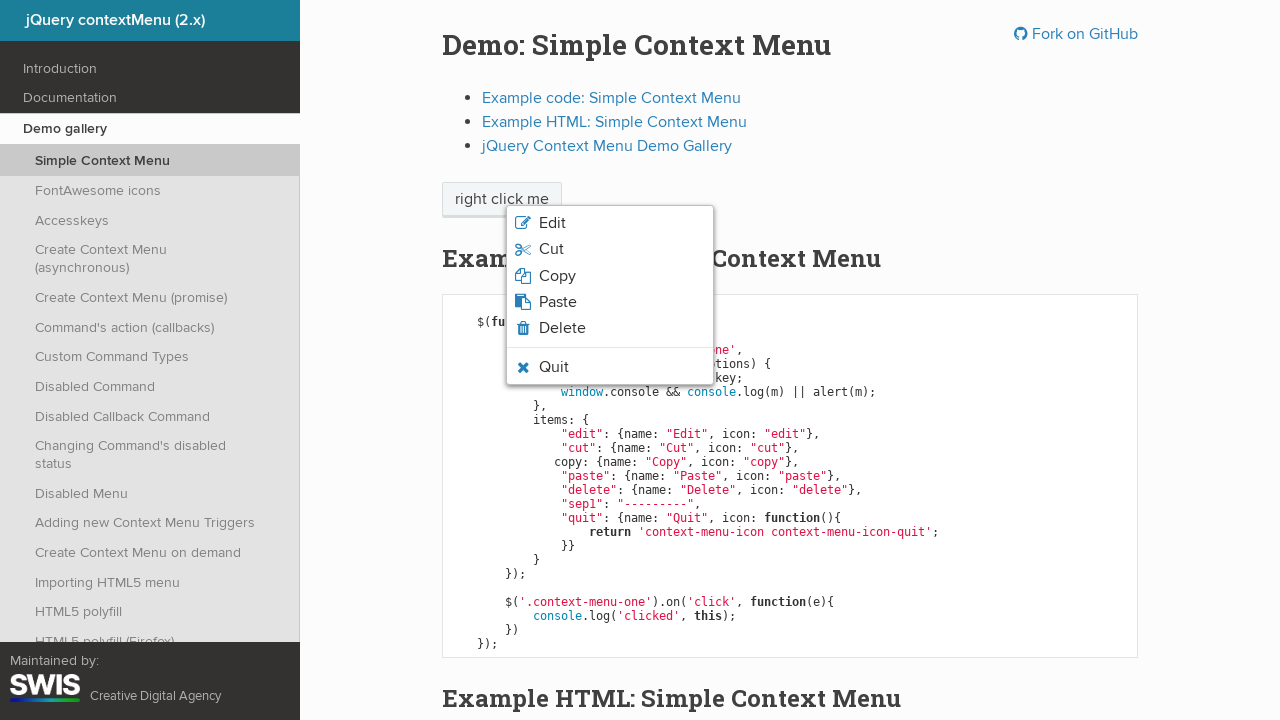

Clicked 'Delete' option from context menu at (610, 328) on xpath=//li[contains(.,'Delete')]
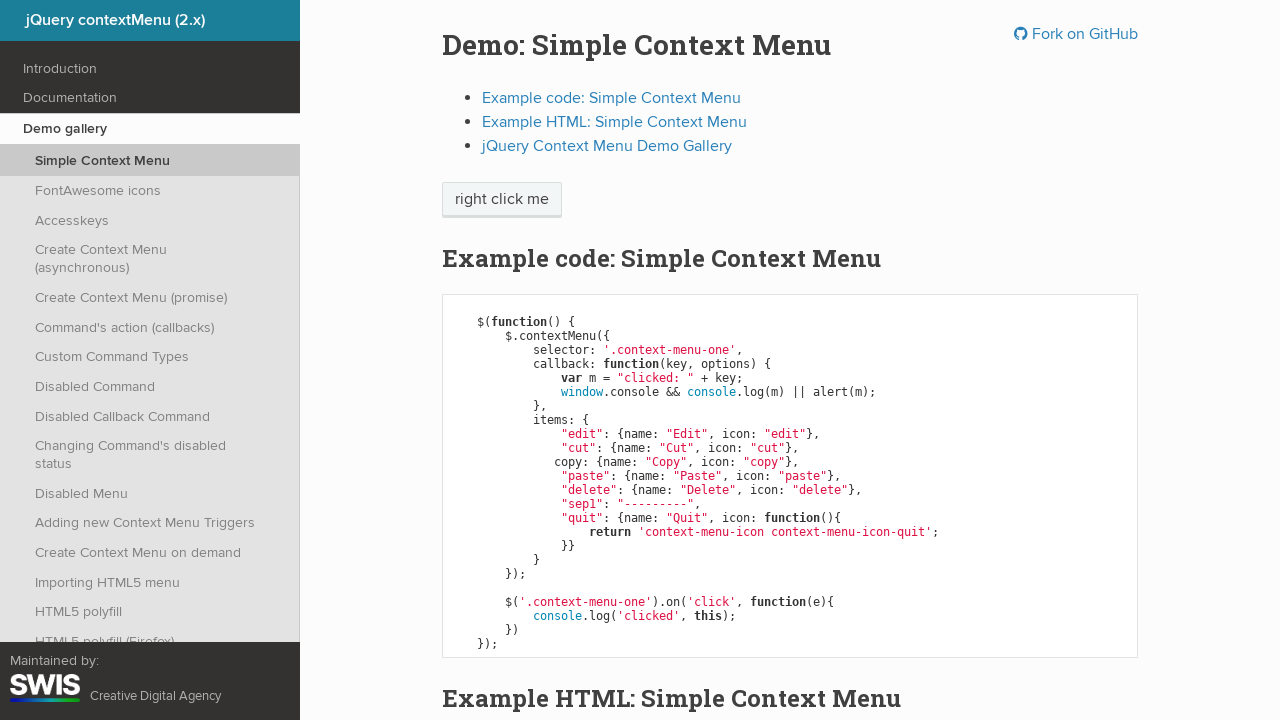

Set up dialog handler to accept alert
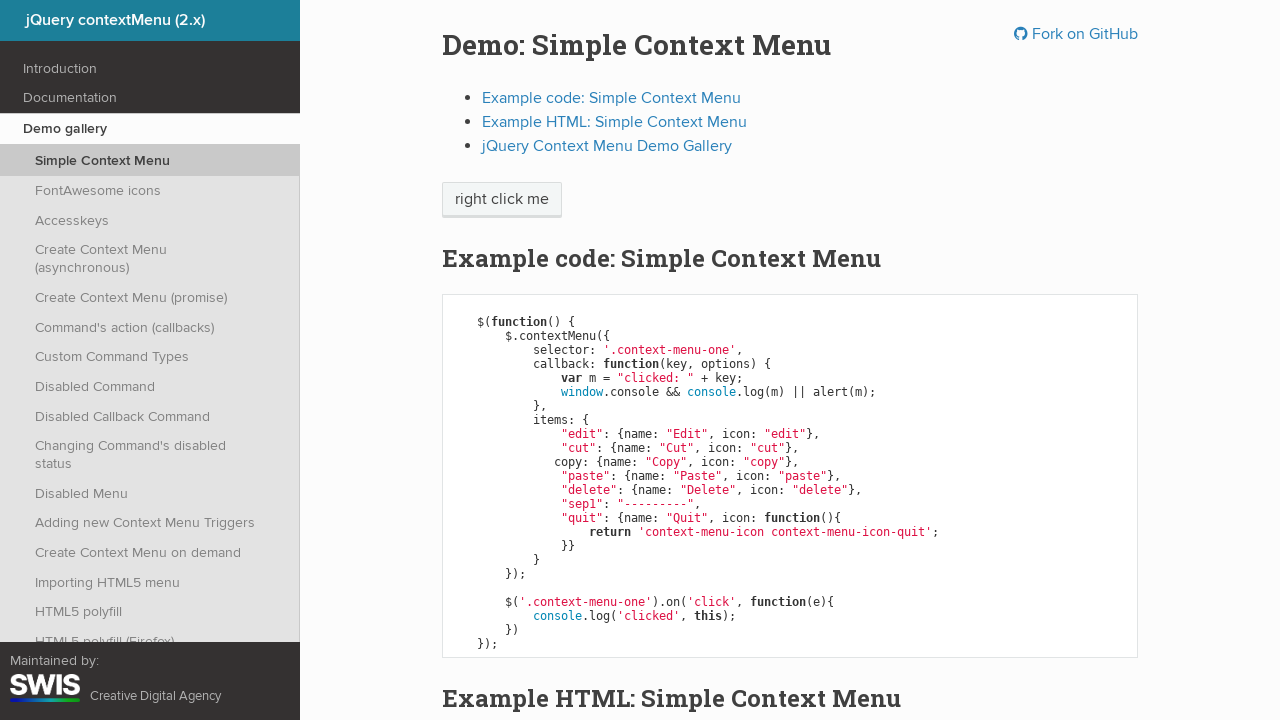

Waited for alert dialog to be handled
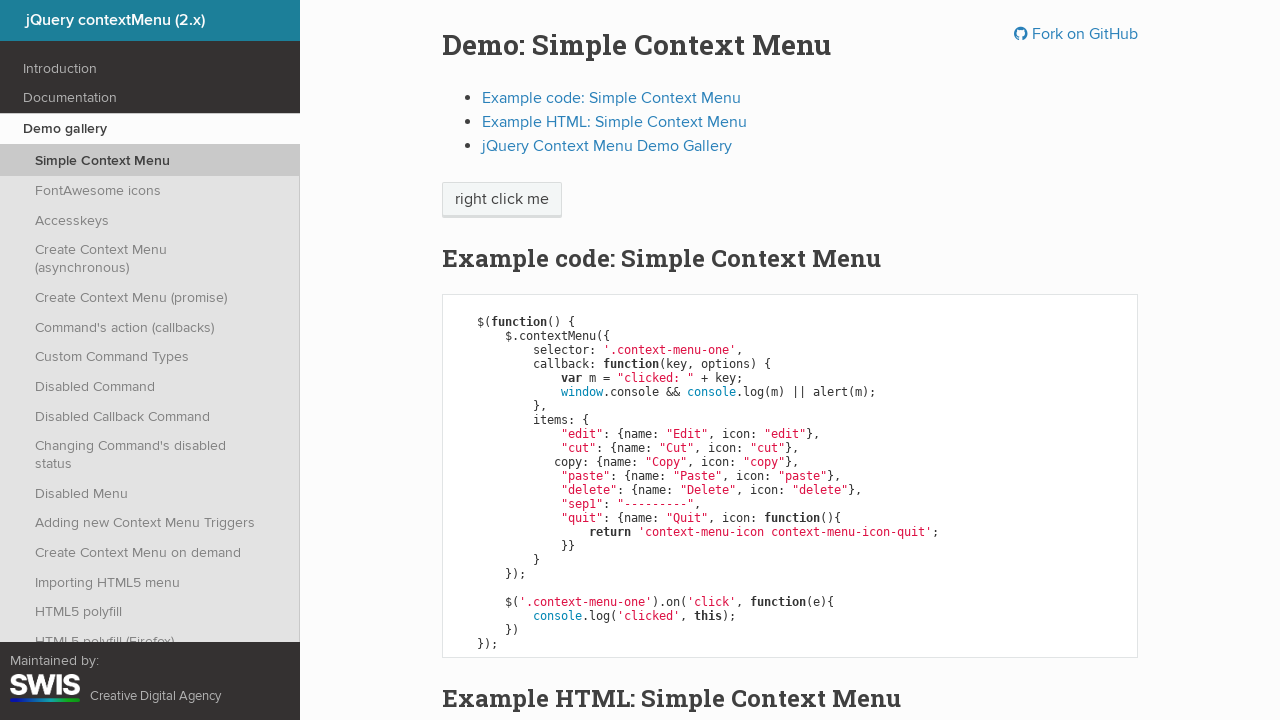

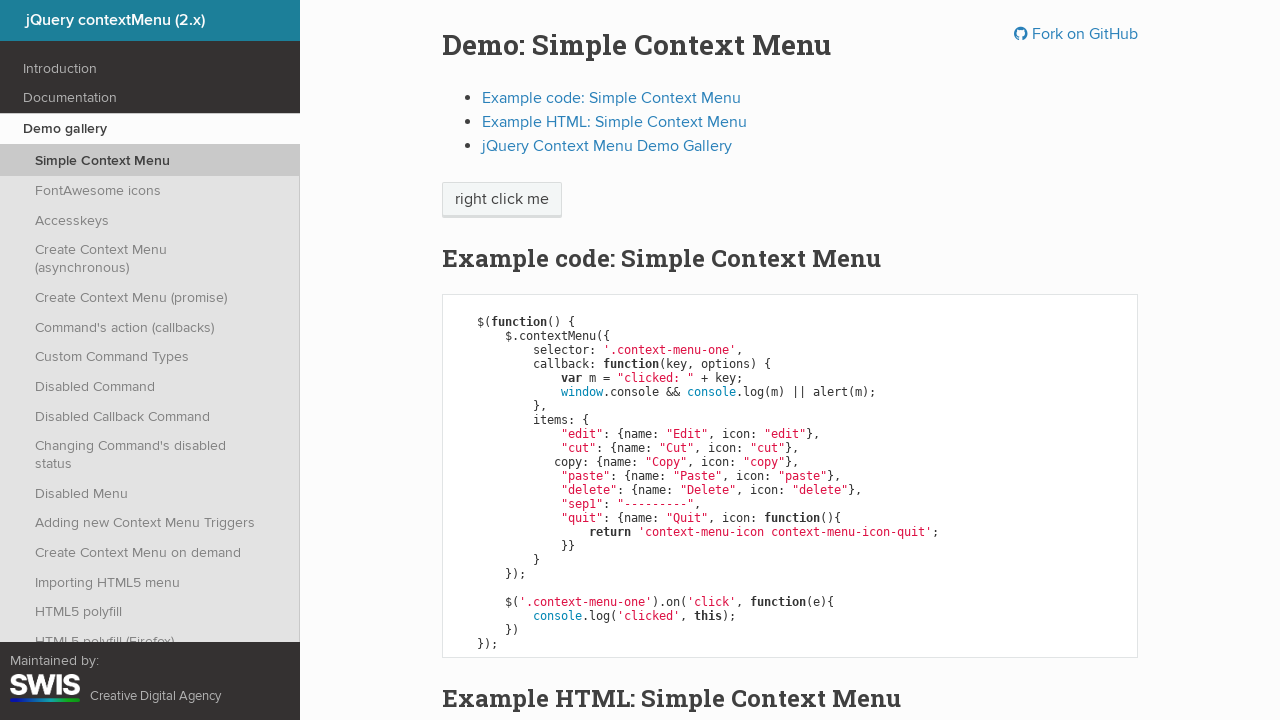